Tests locating an element by ID and entering a name into an input field on a demo application

Starting URL: https://demoapps.qspiders.com/ui?scenario=1

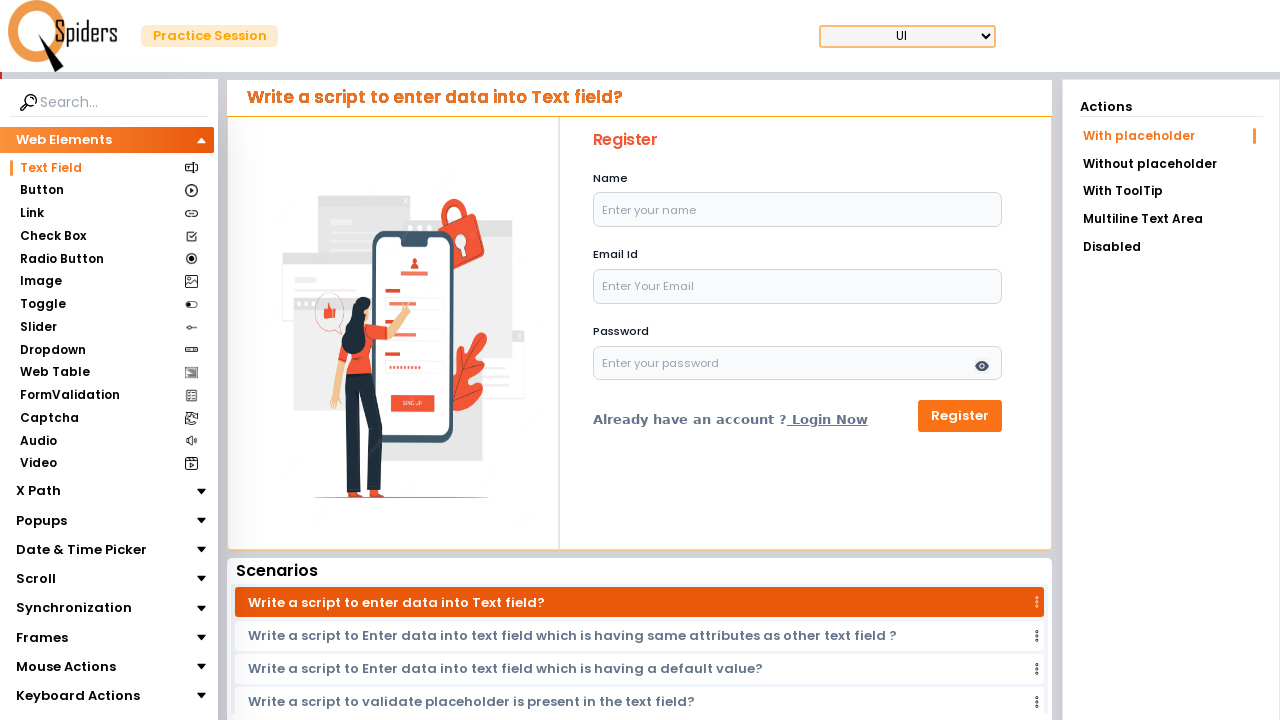

Filled name input field with 'DEEP' on #name
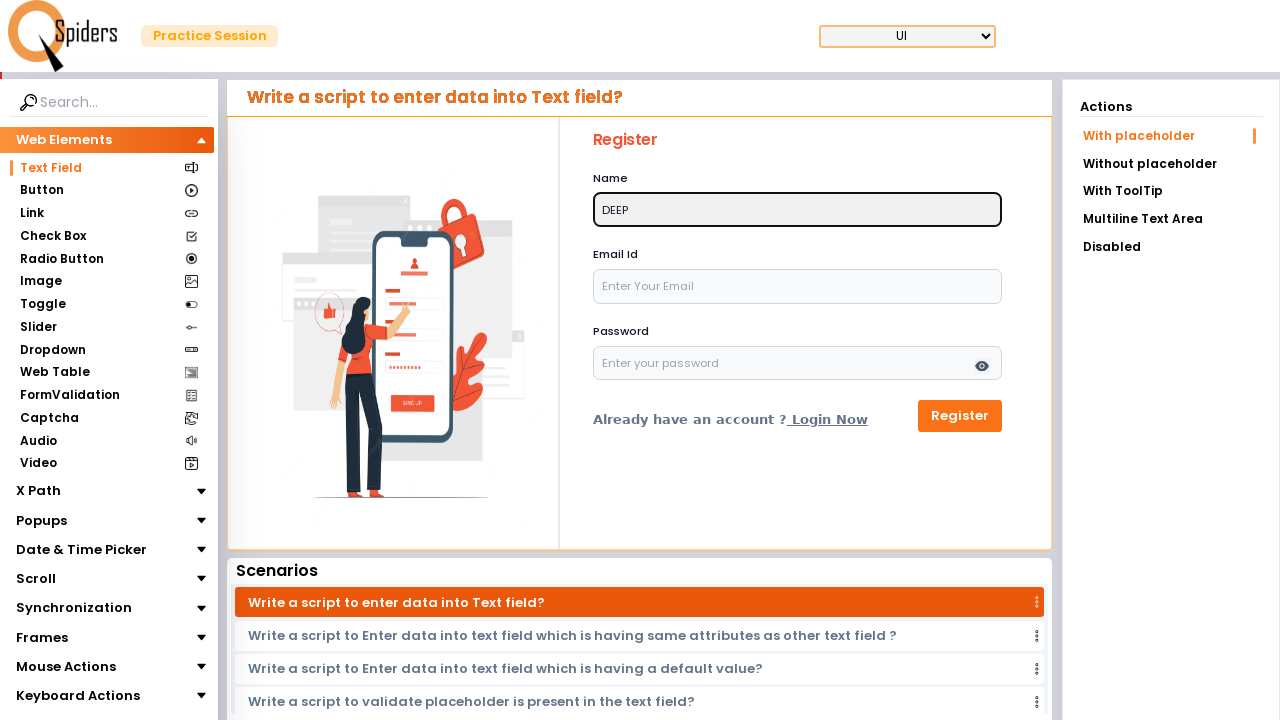

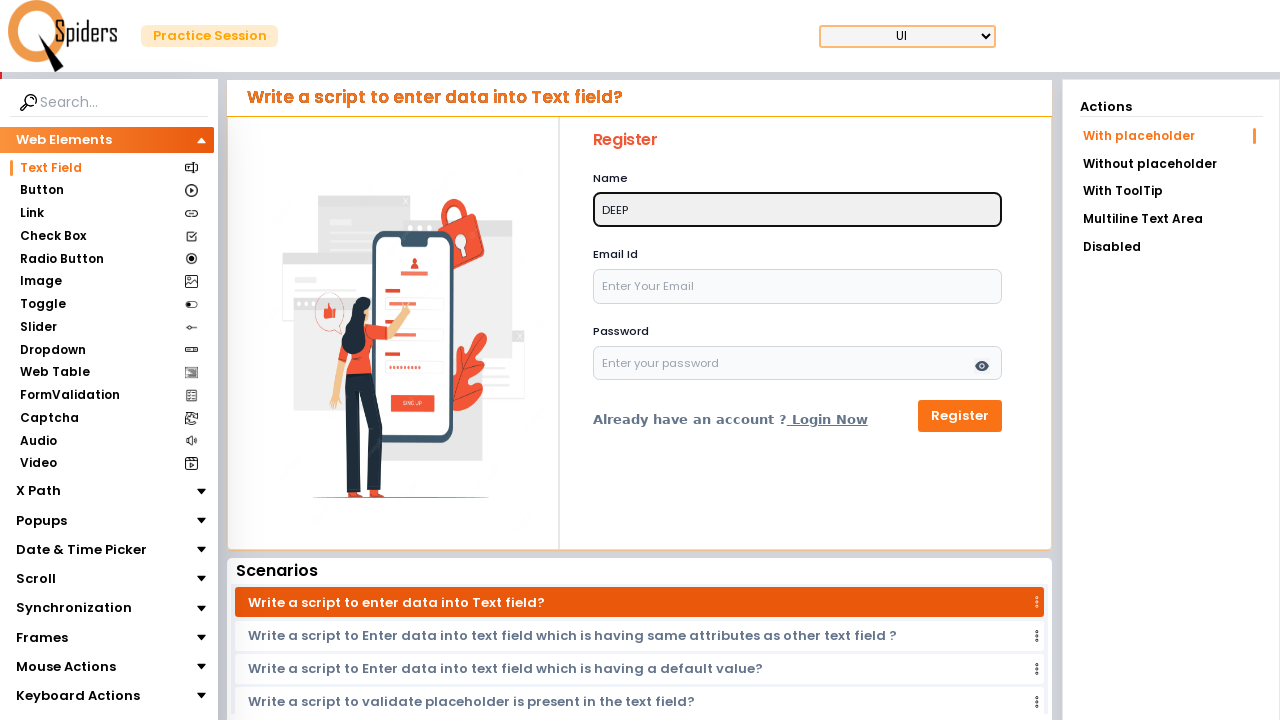